Tests e-commerce functionality by navigating to laptops category, selecting a product, and adding it to cart

Starting URL: https://www.demoblaze.com/index.html

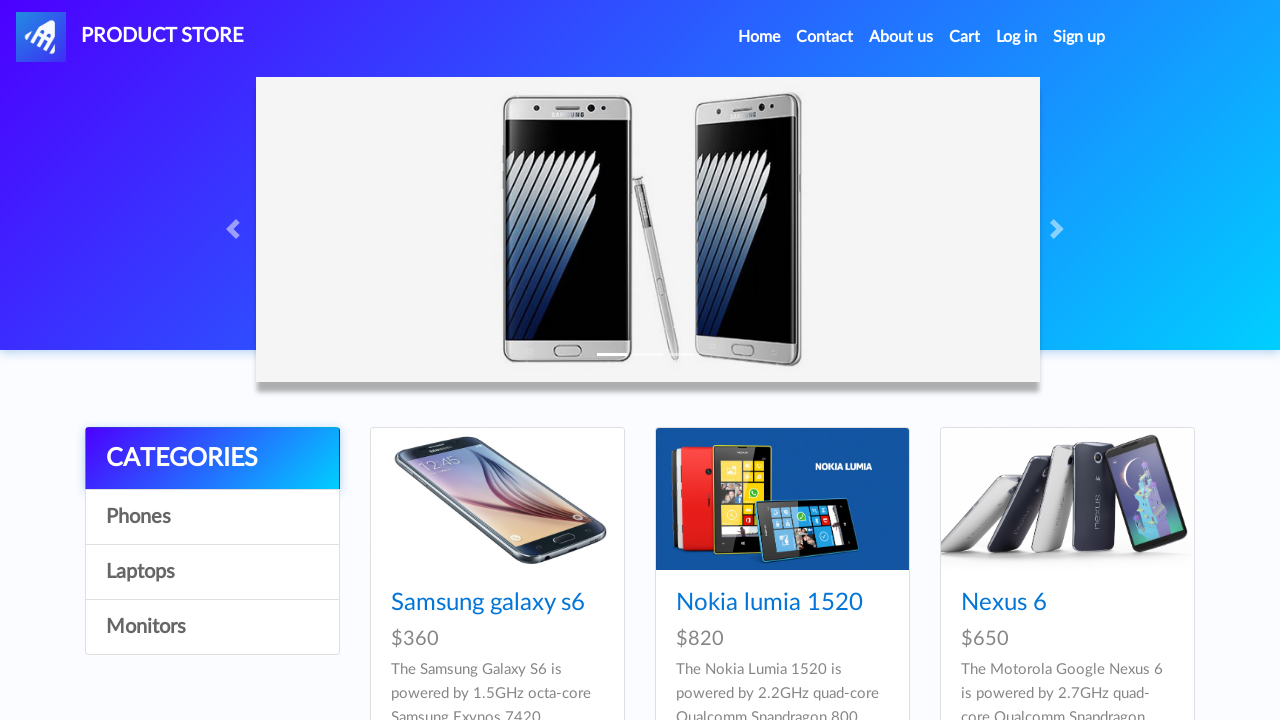

Clicked on Laptops category at (212, 572) on xpath=//a[text()='Laptops']
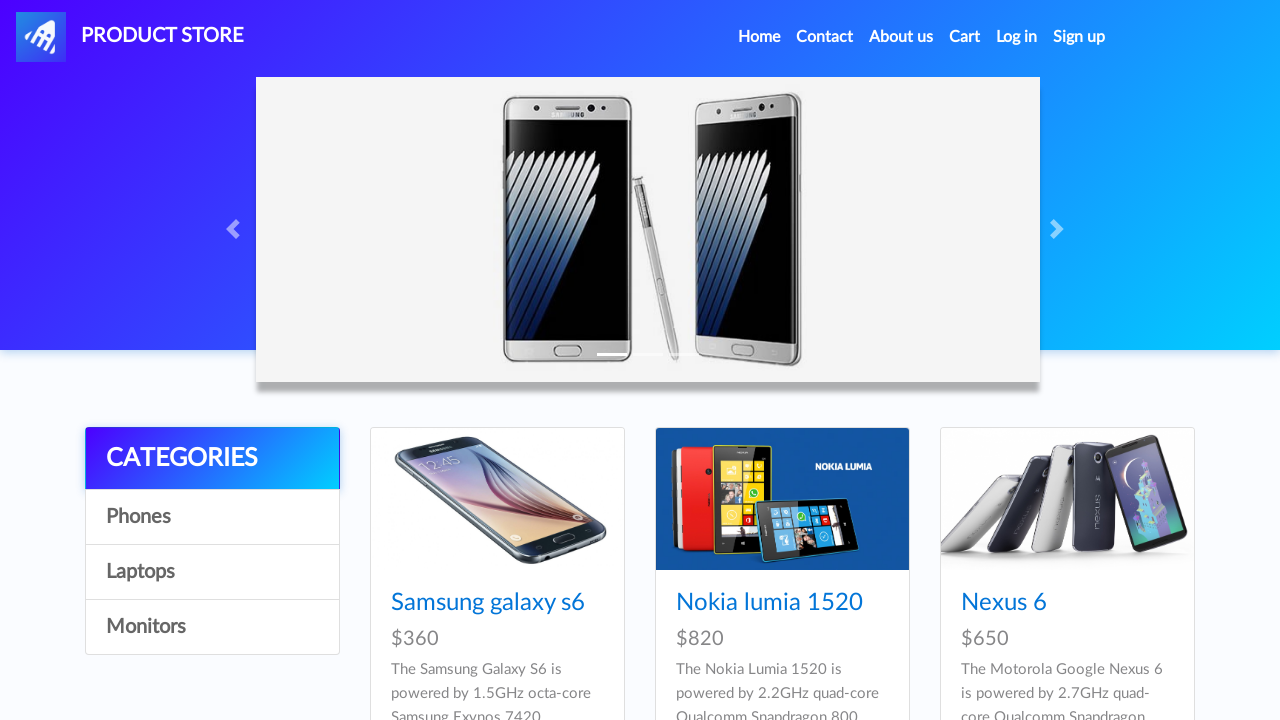

Waited for laptop products to load
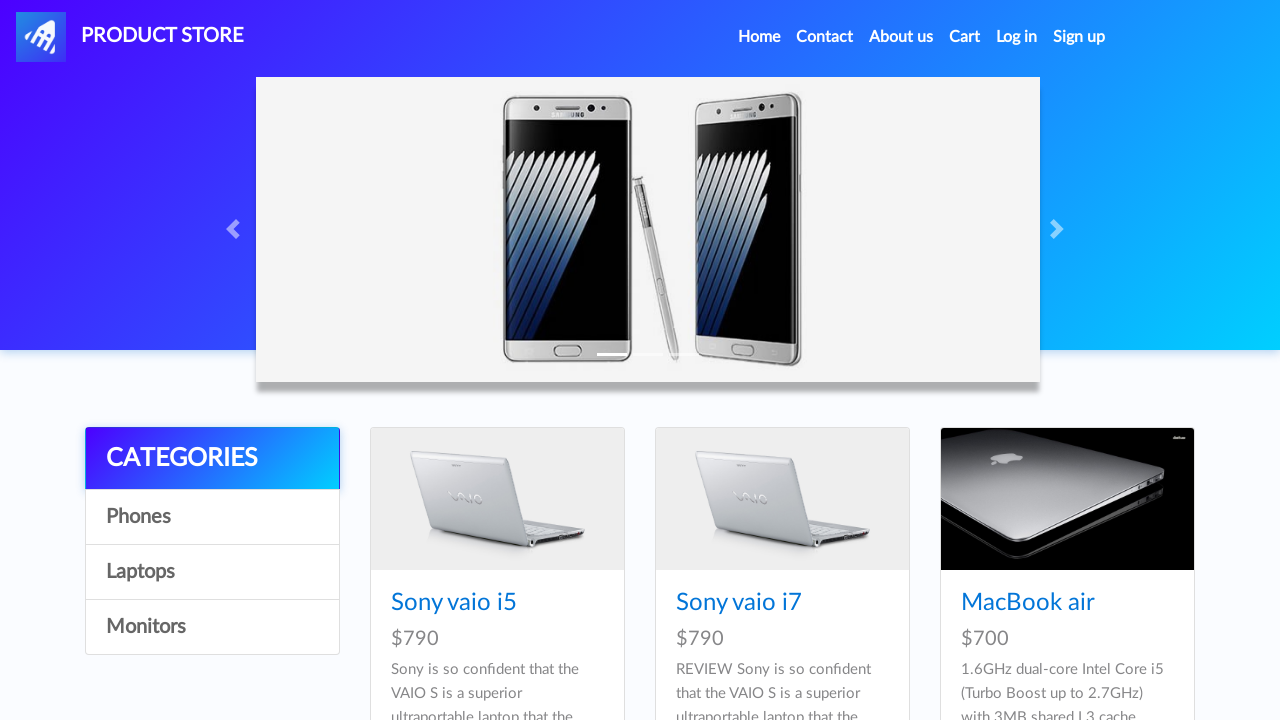

Clicked on Sony vaio i5 product at (454, 603) on xpath=//*[@id='tbodyid']/div[1]/div/div/h4/a
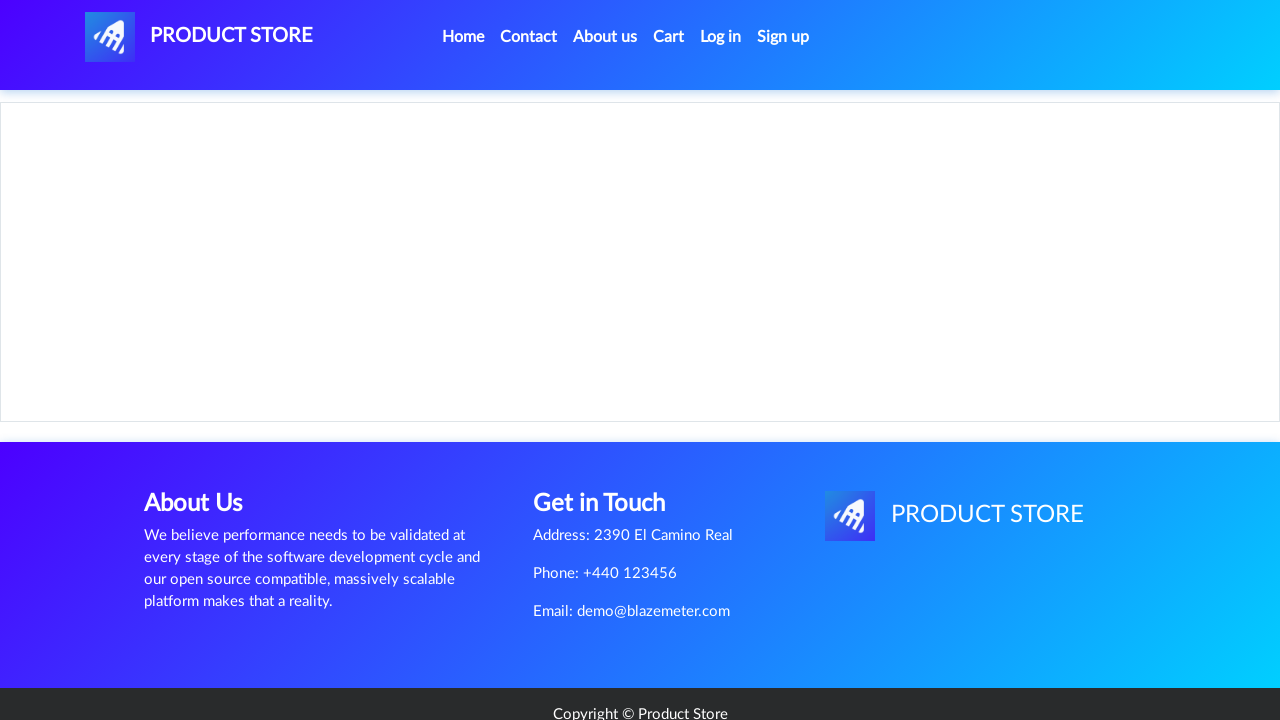

Waited for product page to load
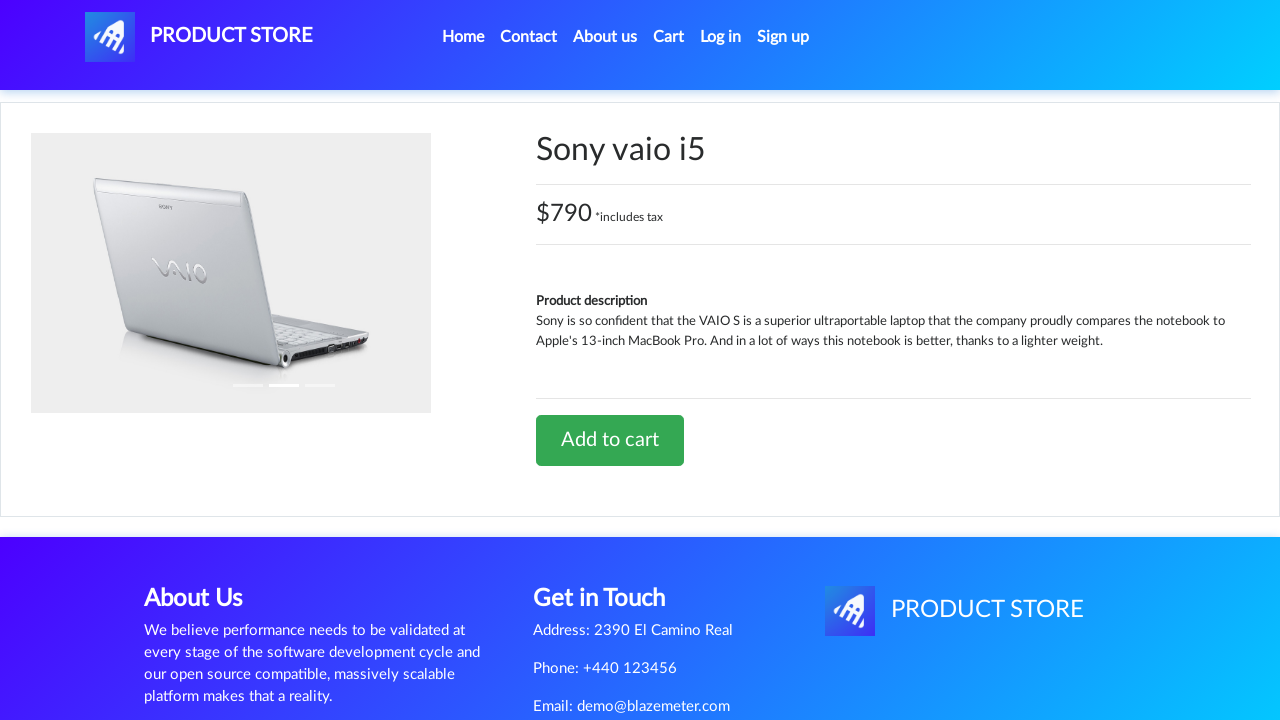

Clicked Add to cart button at (610, 440) on xpath=//*[@id='tbodyid']/div[2]/div/a
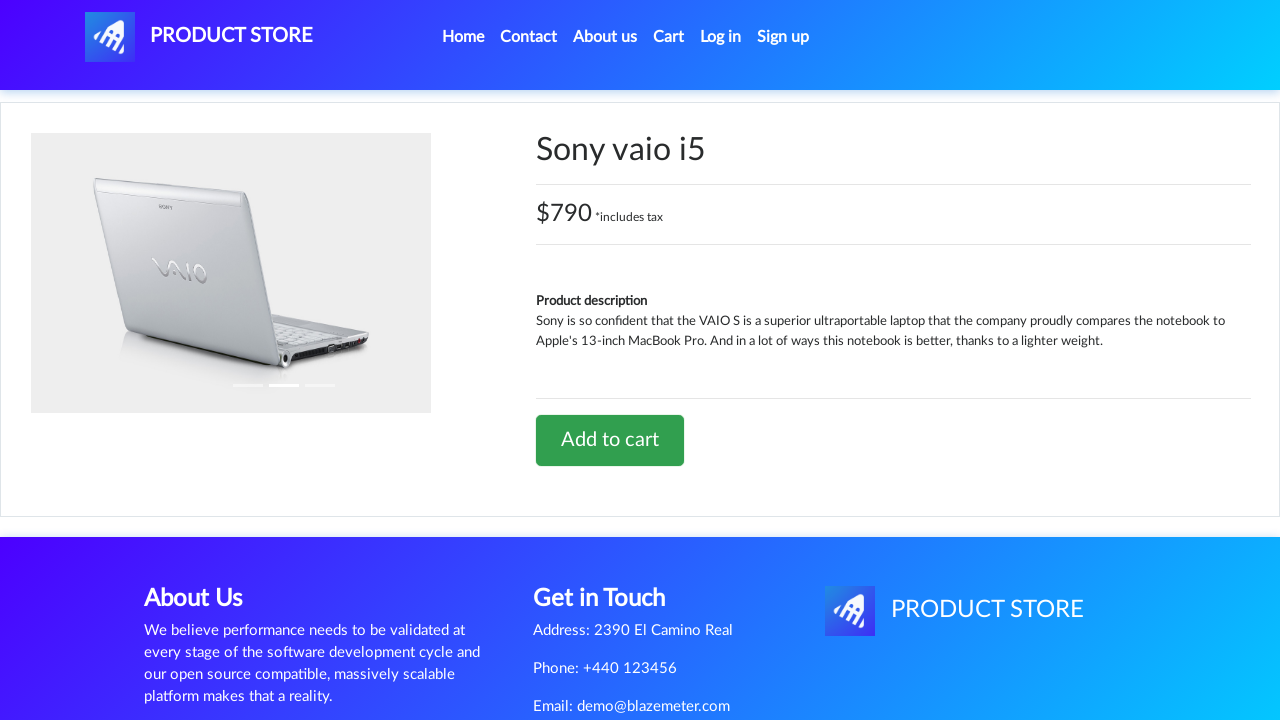

Set up dialog handler to accept alerts
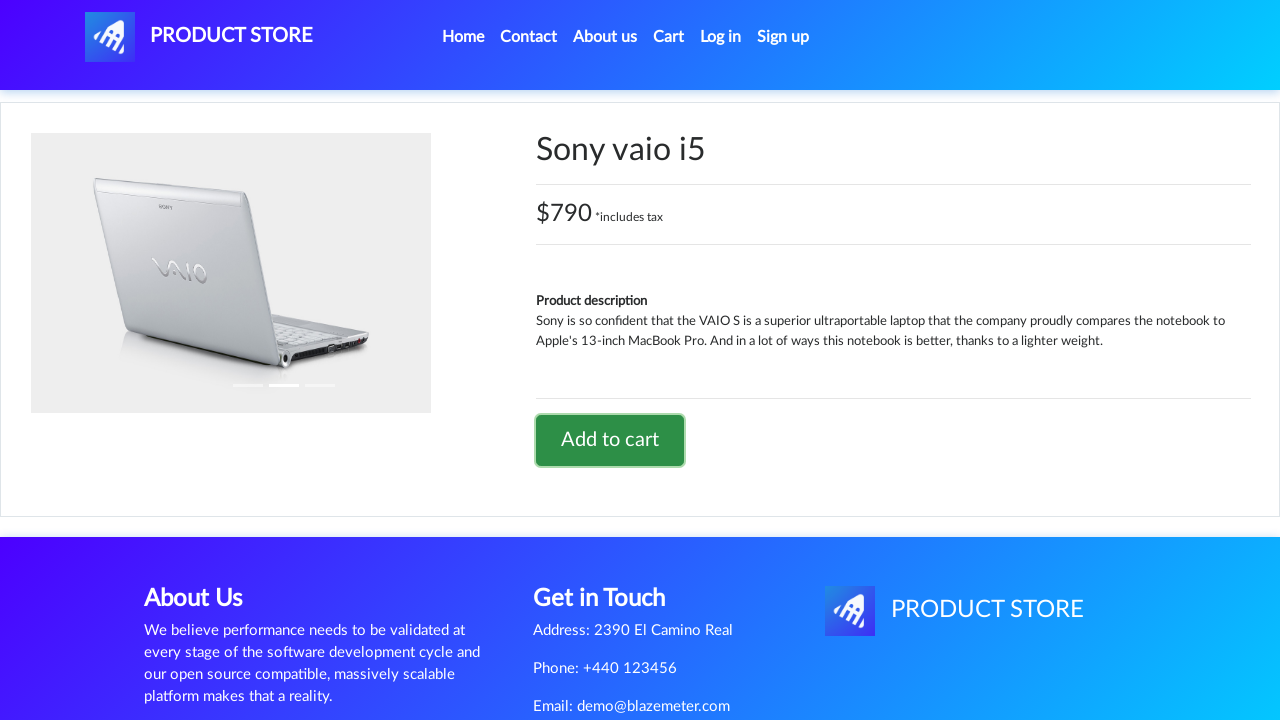

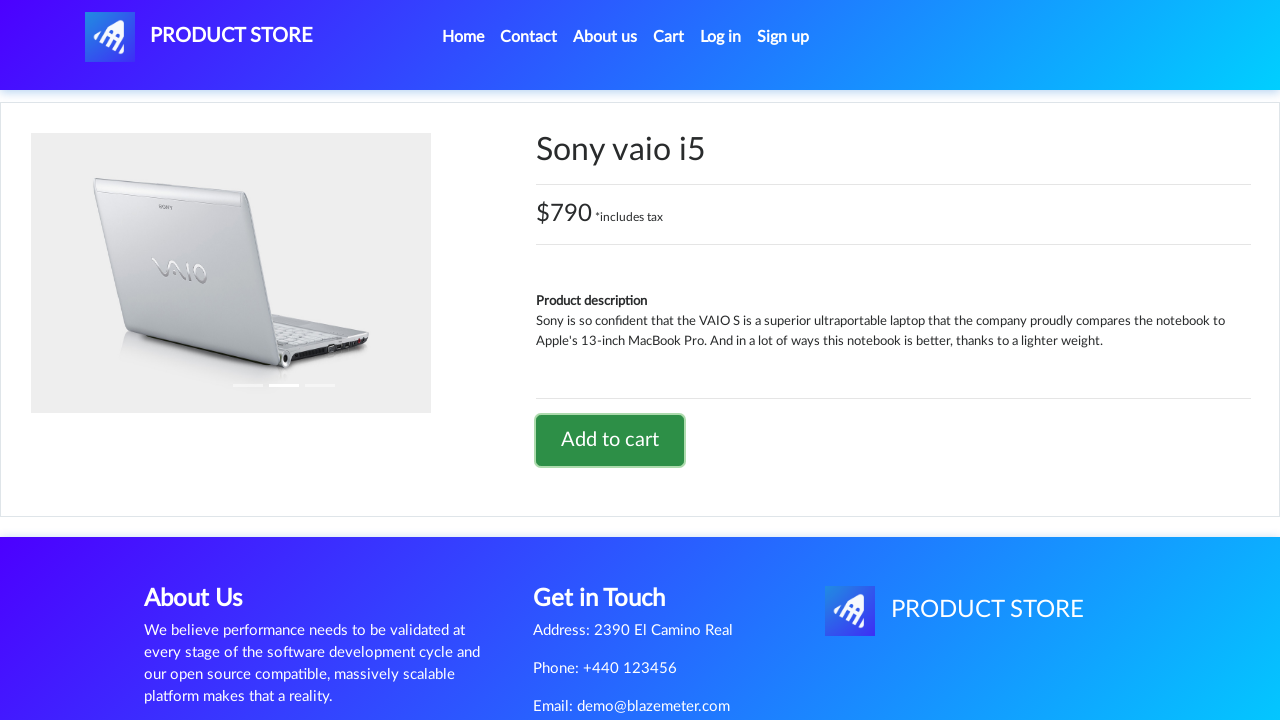